Tests Angular ng2-select dropdown by selecting "Palermo" from the city list

Starting URL: https://valor-software.com/ng2-select/

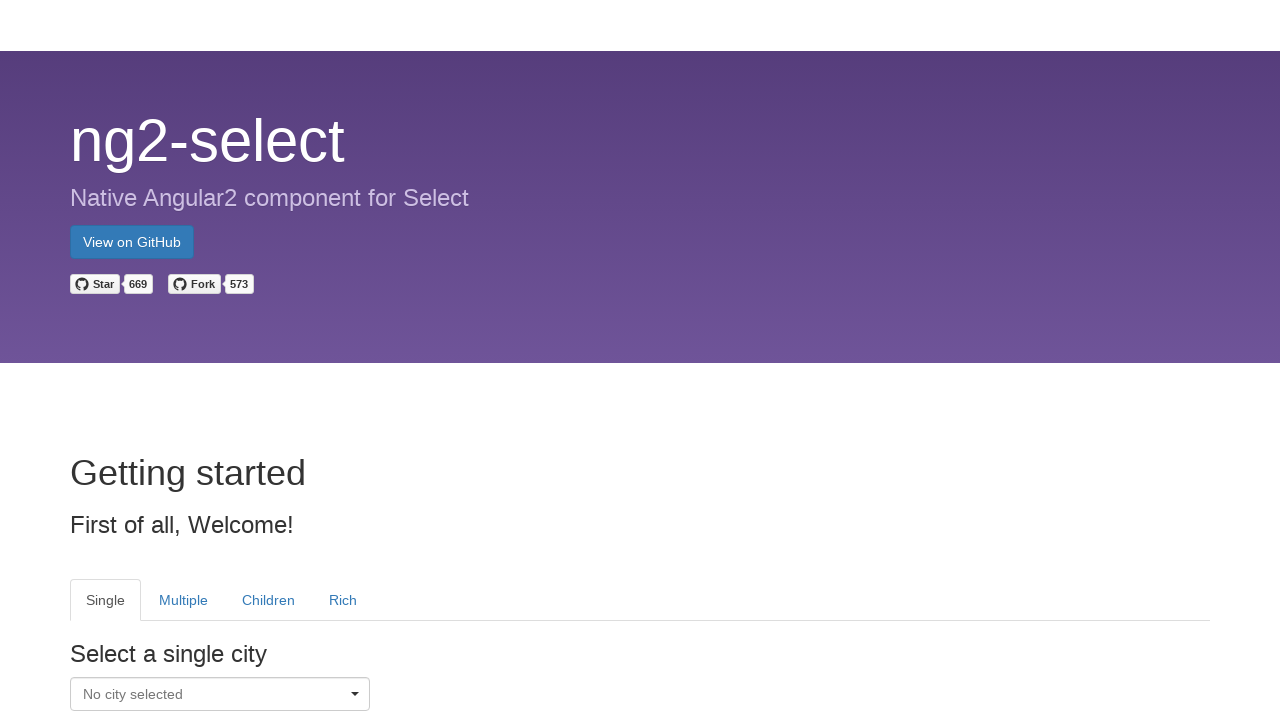

Clicked dropdown caret to open Single tab city selection at (355, 697) on xpath=//tab[@heading='Single']//i[@class='caret pull-right']
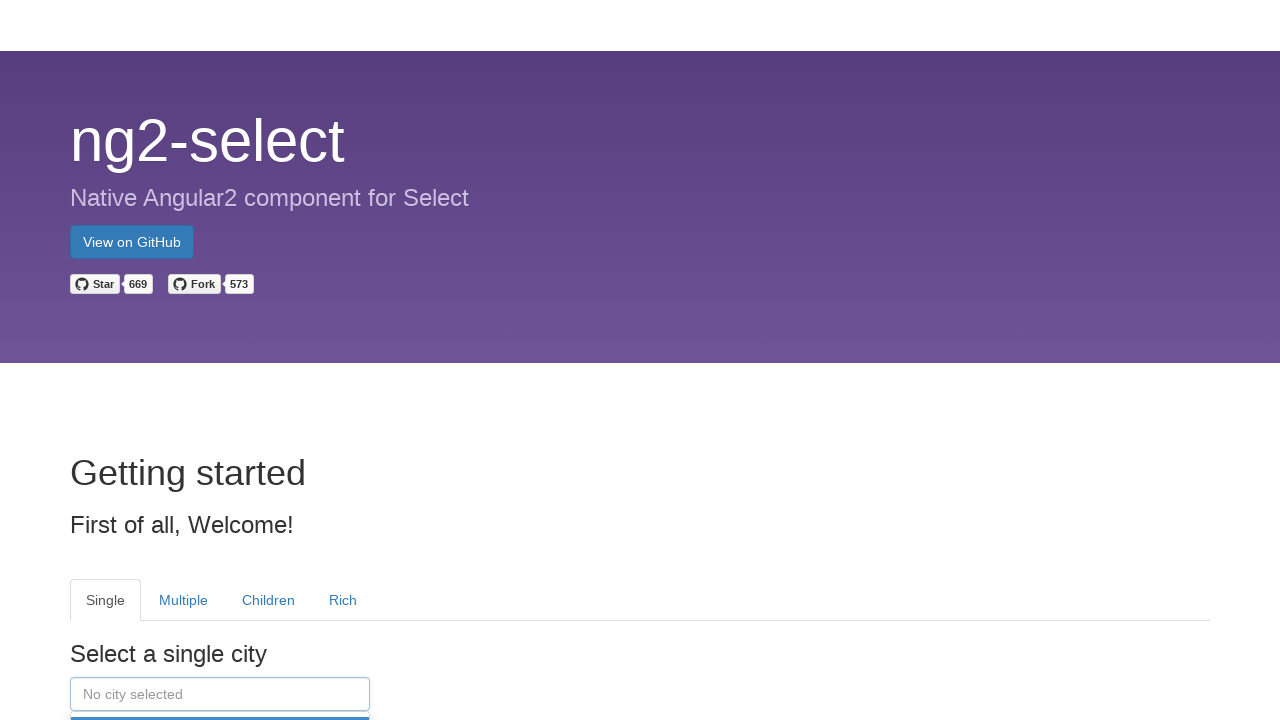

Selected 'Palermo' from the ng2-select dropdown list at (220, 360) on xpath=//tab[@heading='Single']//a[@class='dropdown-item']/div[text()='Palermo']
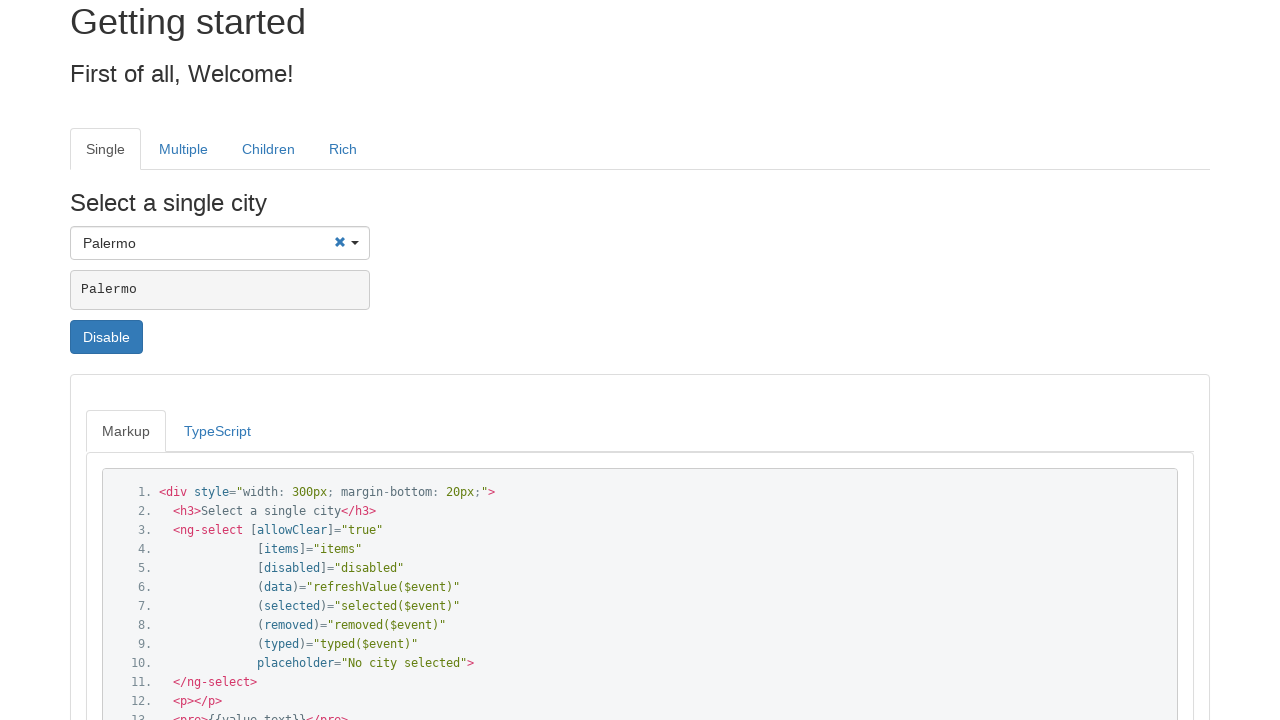

Verified that 'Palermo' is selected in the dropdown
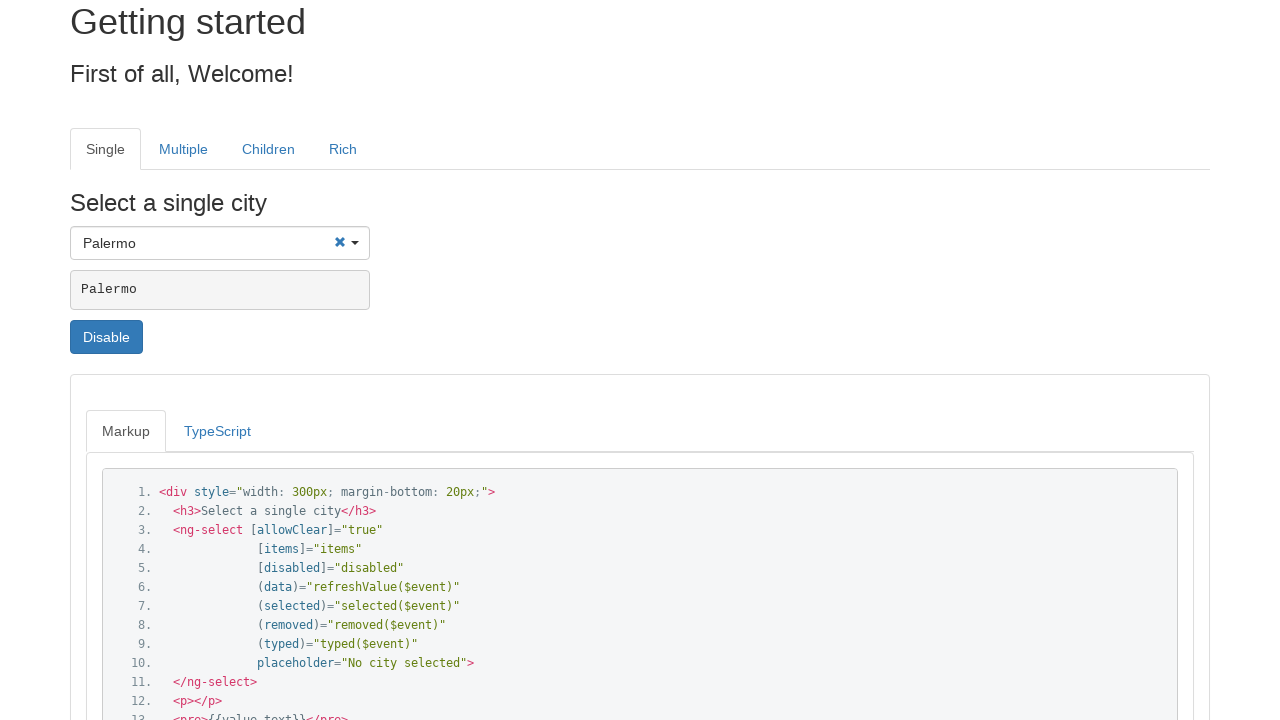

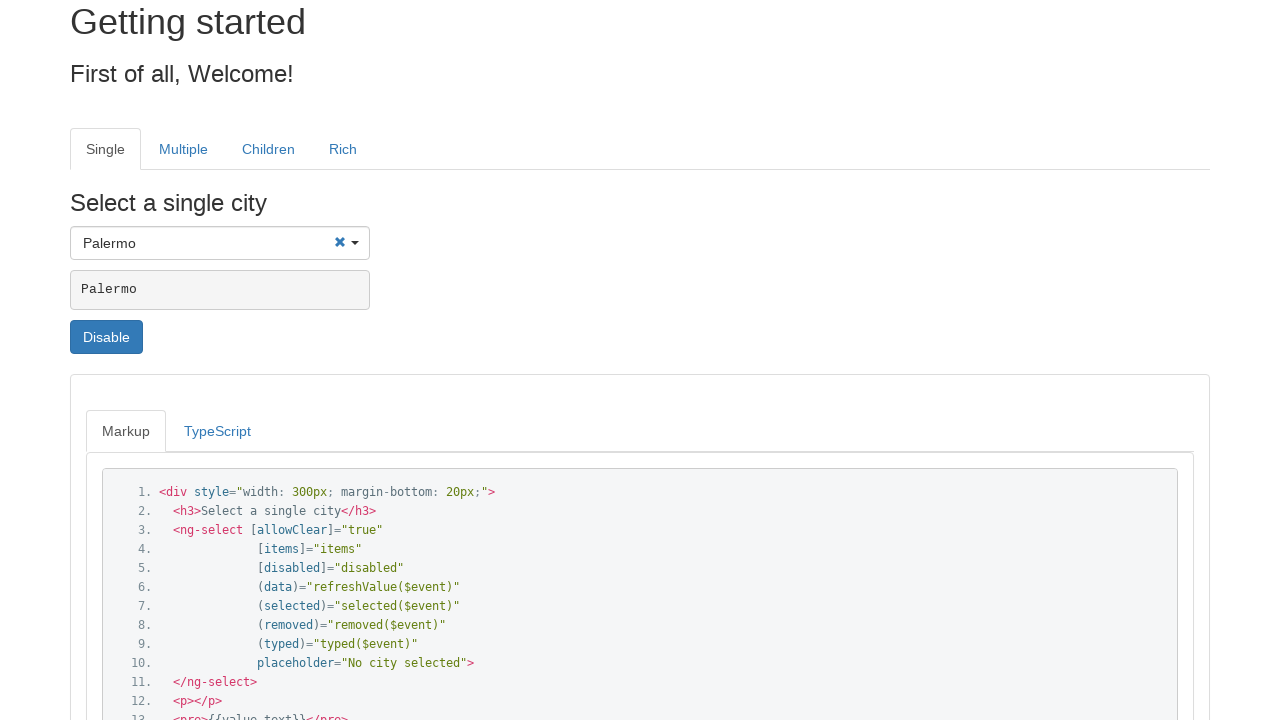